Tests mouse hover functionality by hovering over the "brands" navigation link on the Nykaa website

Starting URL: https://www.nykaa.com/

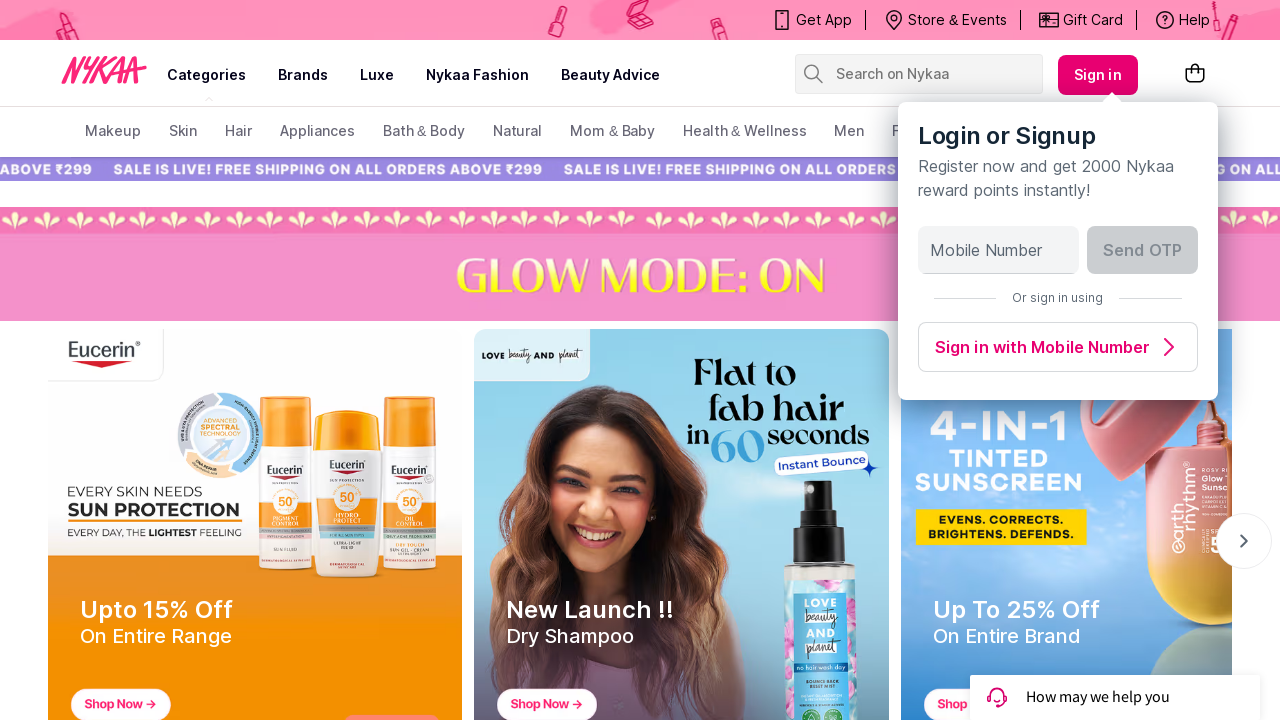

Waited for 'brands' navigation link to be visible
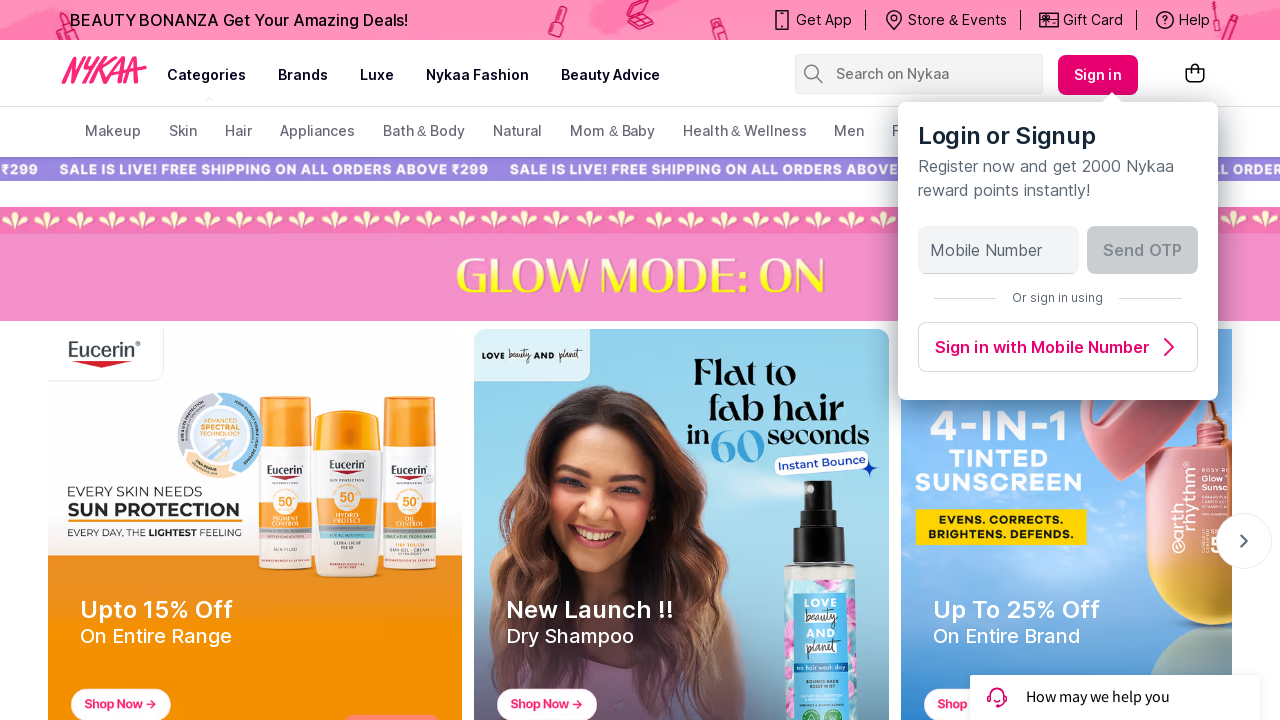

Hovered over the 'brands' navigation link at (303, 75) on xpath=//a[text()='brands']
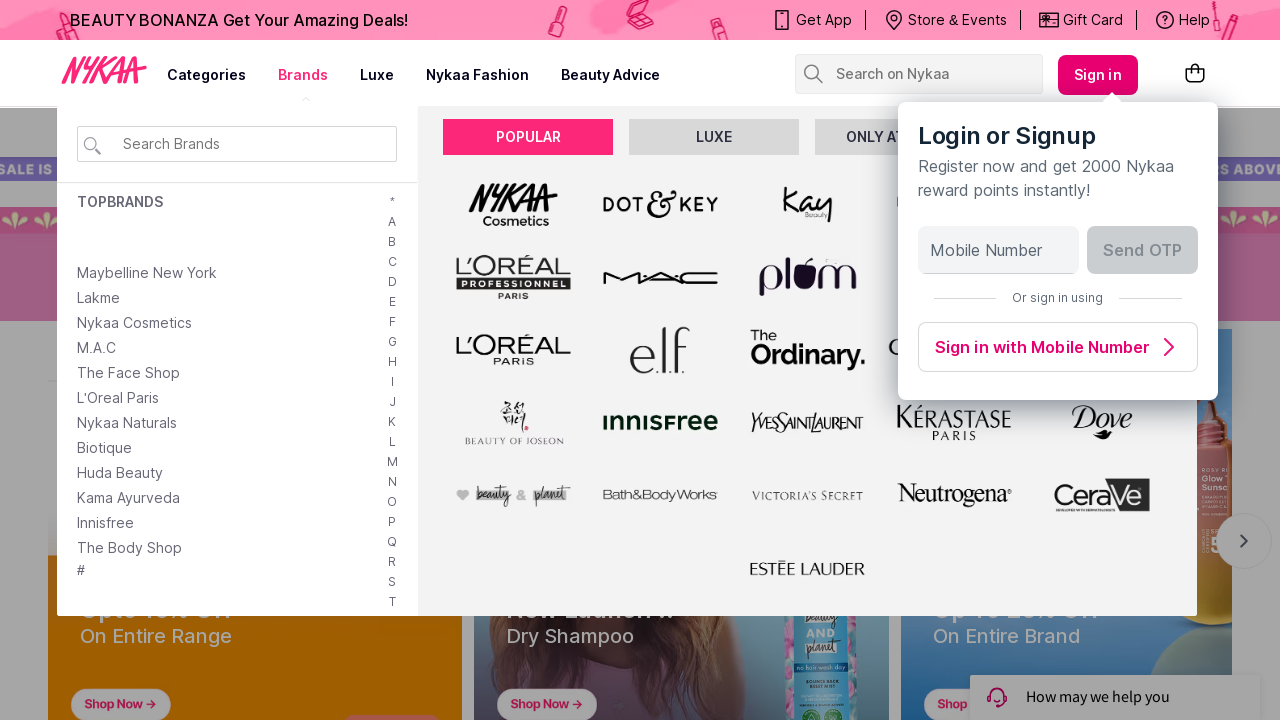

Waited 1 second to observe hover effect and dropdown menu
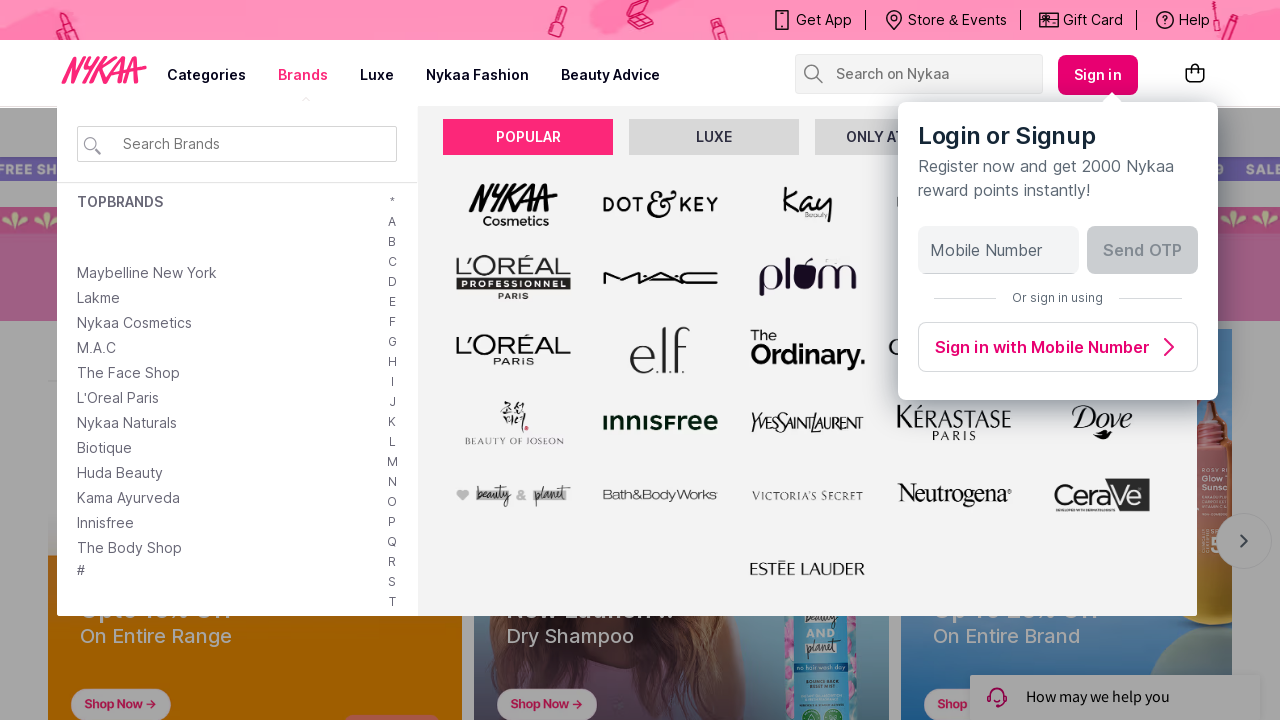

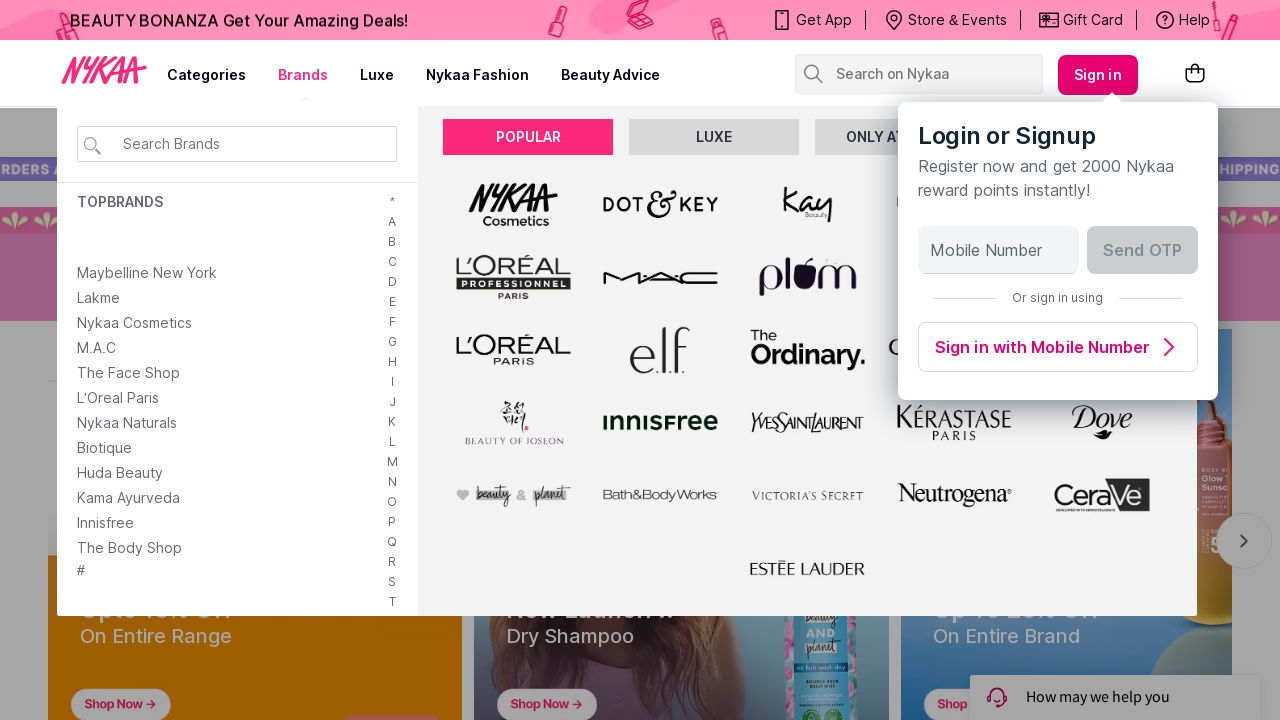